Tests navigation by clicking on a homepage link and verifying the URL changes to the homepage

Starting URL: https://kristinek.github.io/site/examples/actions

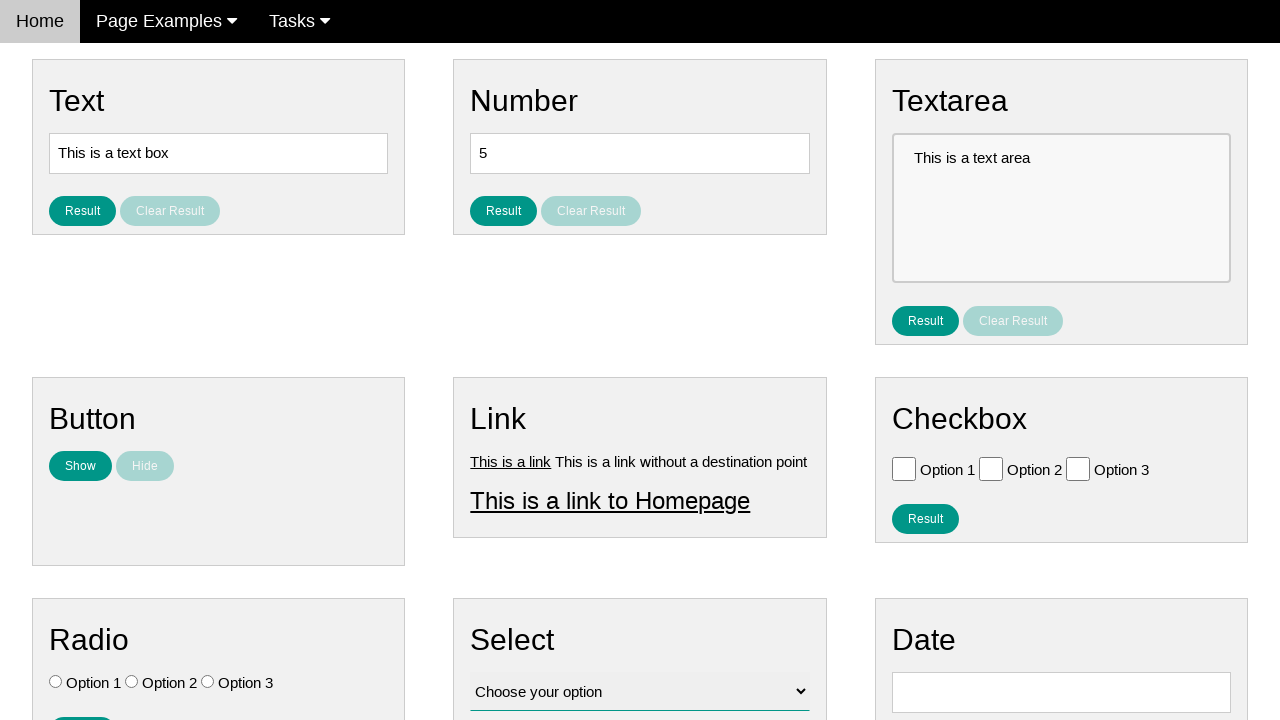

Verified current URL is the actions page
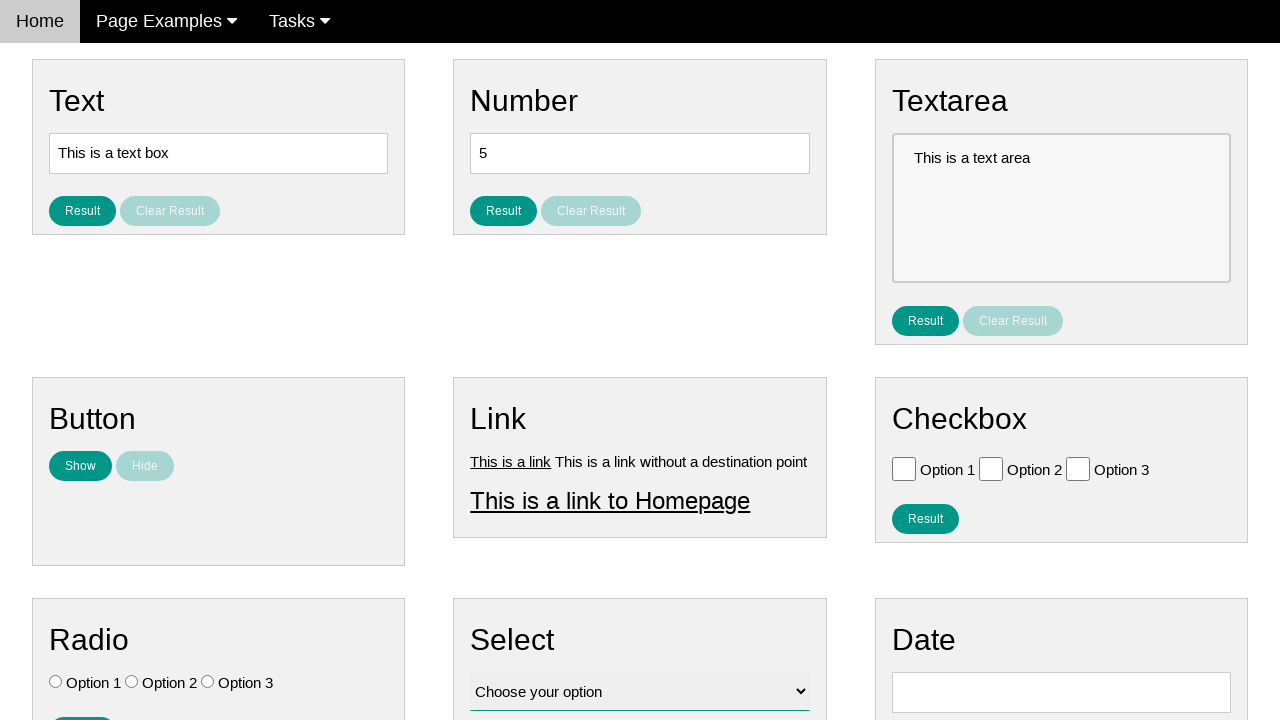

Clicked on the homepage link at (610, 500) on #homepage_link
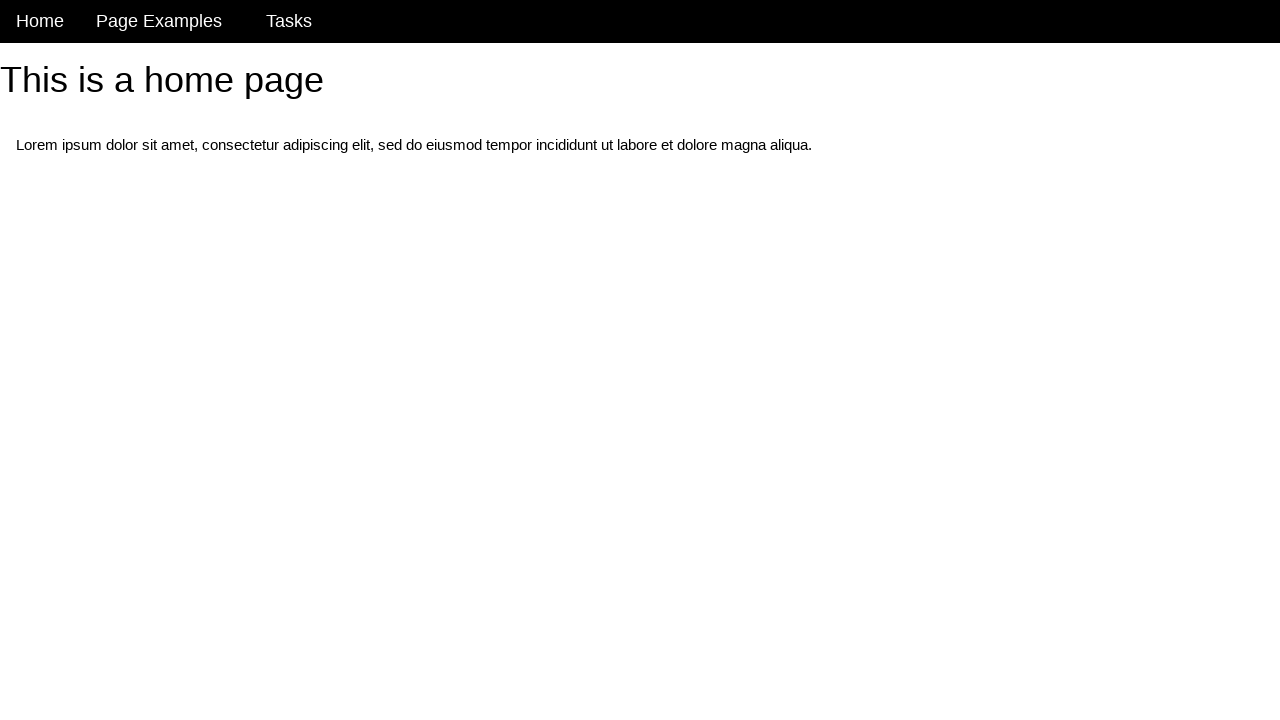

Navigation to homepage completed
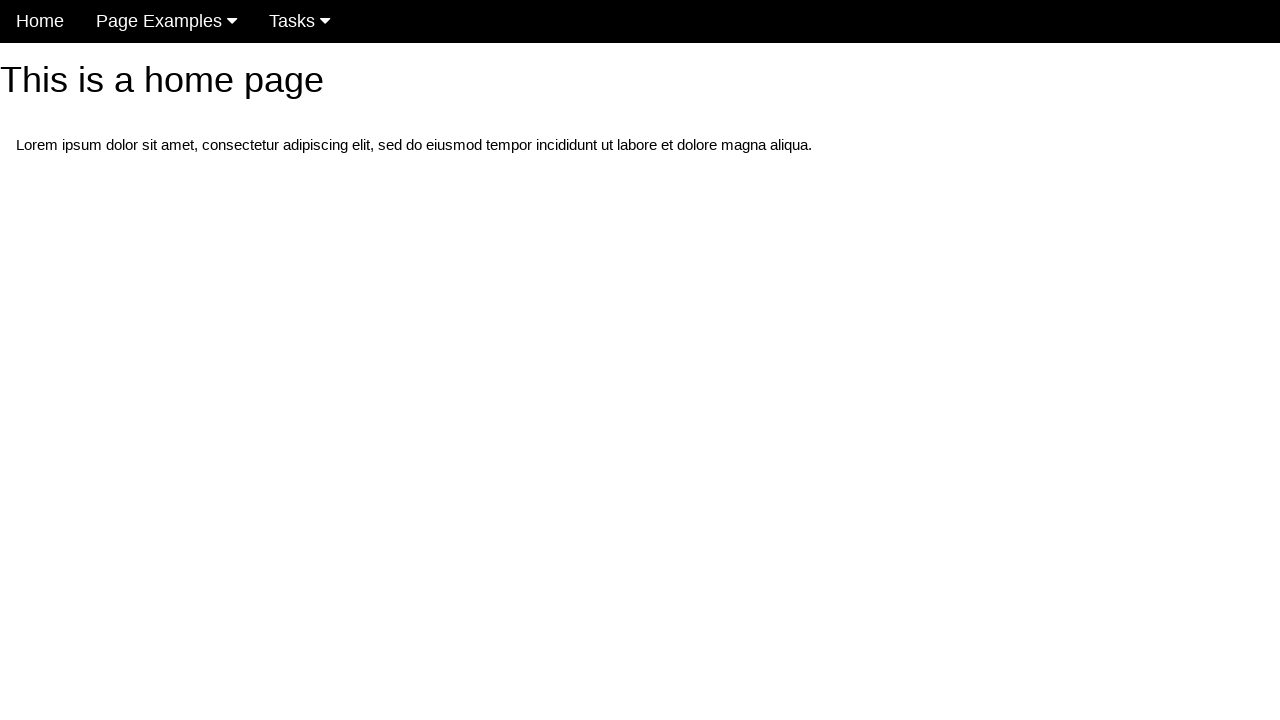

Verified current URL is now the homepage
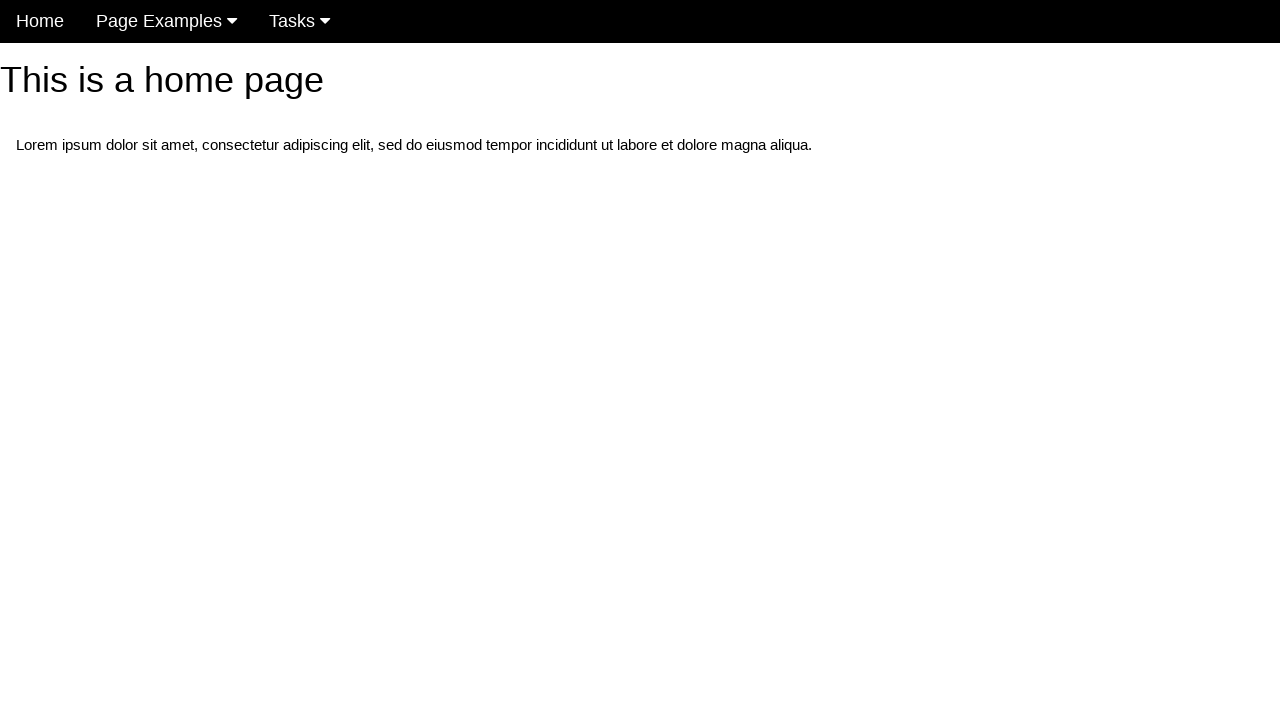

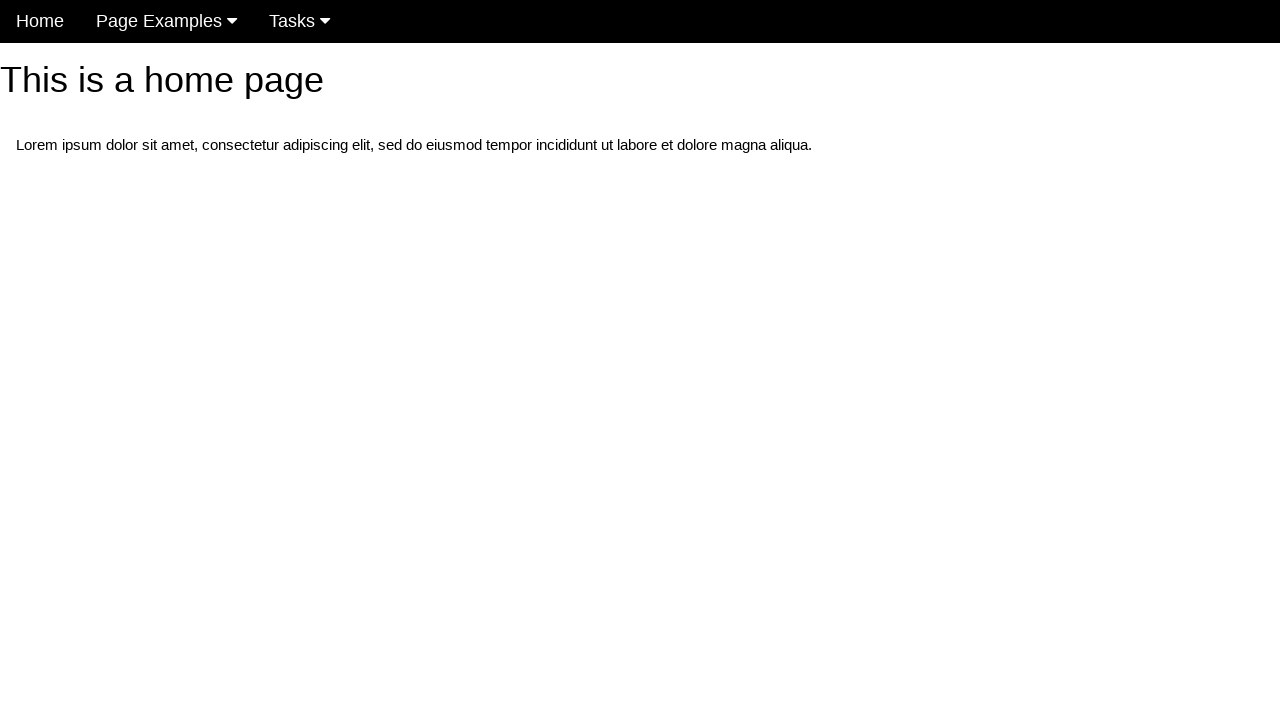